Tests browser navigation commands by navigating to multiple URLs and using back, forward, and refresh functions

Starting URL: https://demo.nopcommerce.com/

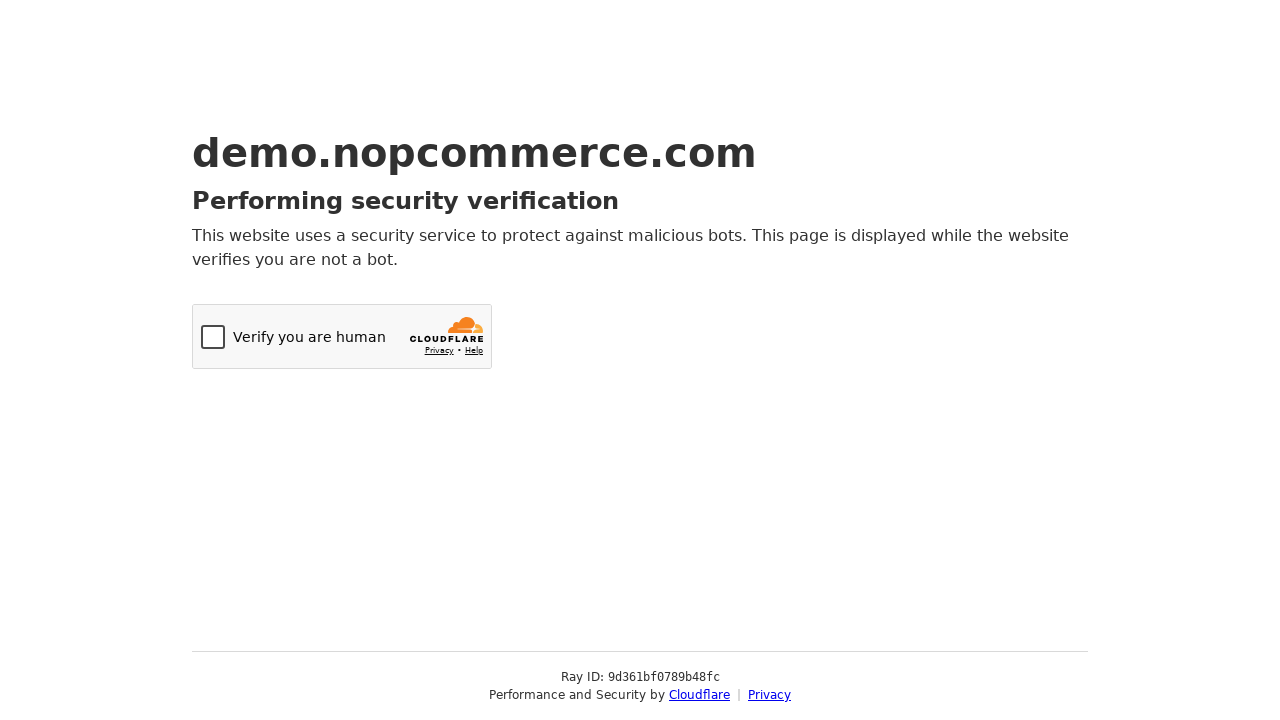

Navigated to Orange HRM demo site login page
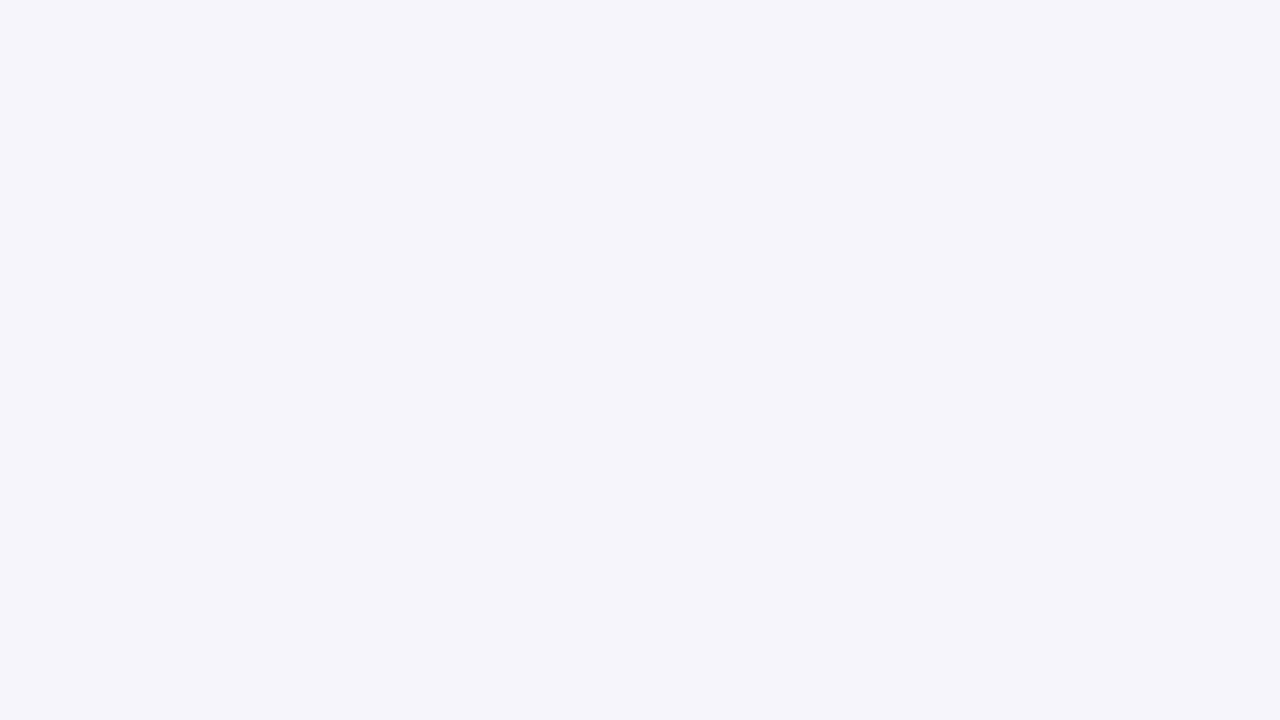

Navigated back to nopcommerce
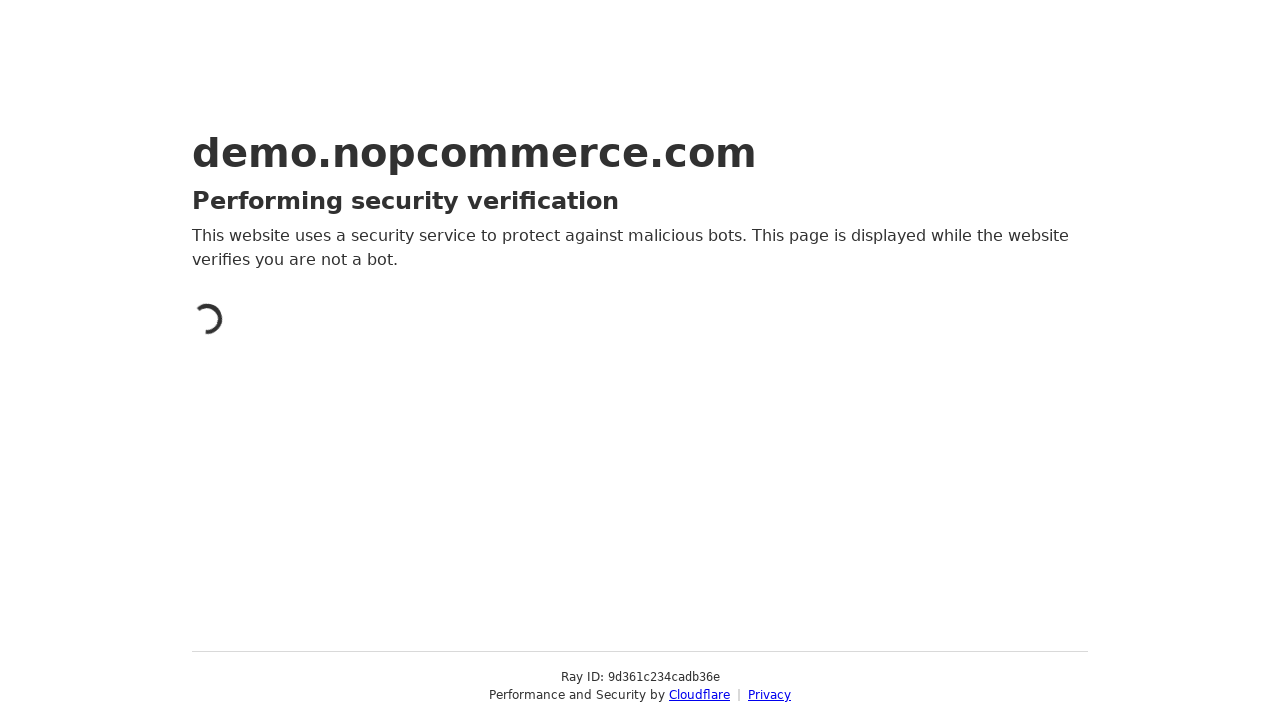

Navigated forward to Orange HRM again
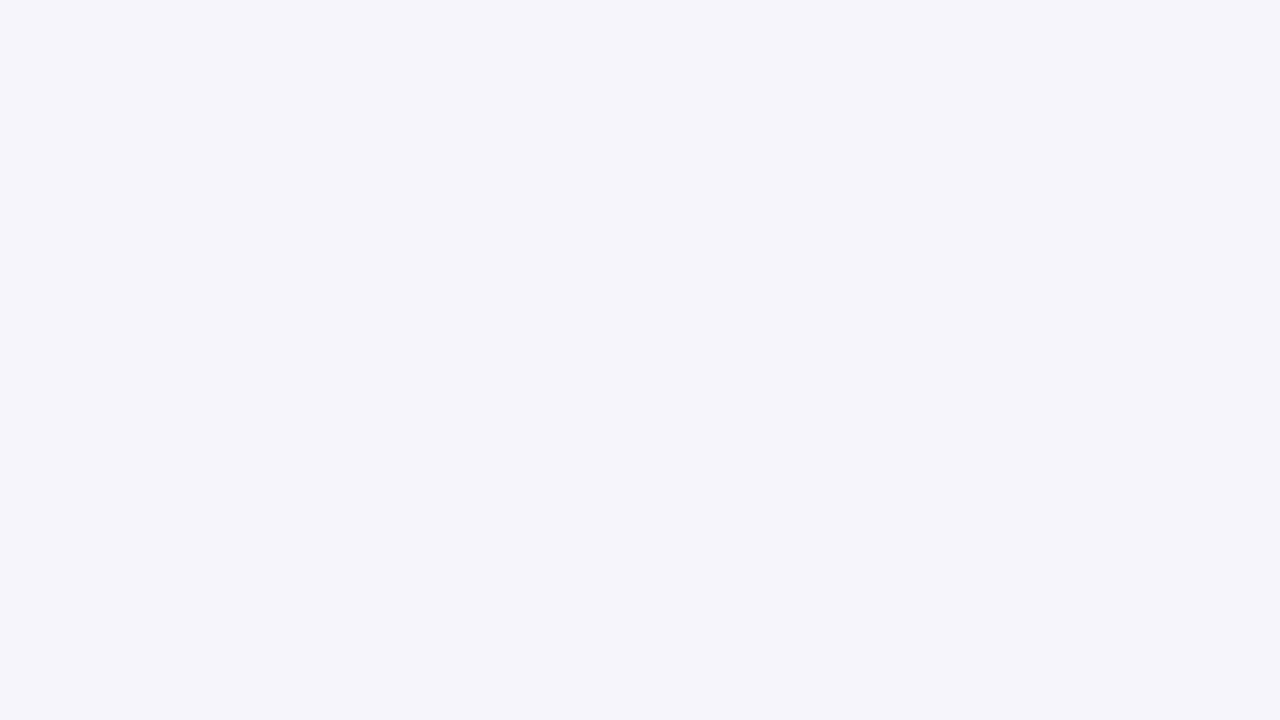

Refreshed the current page
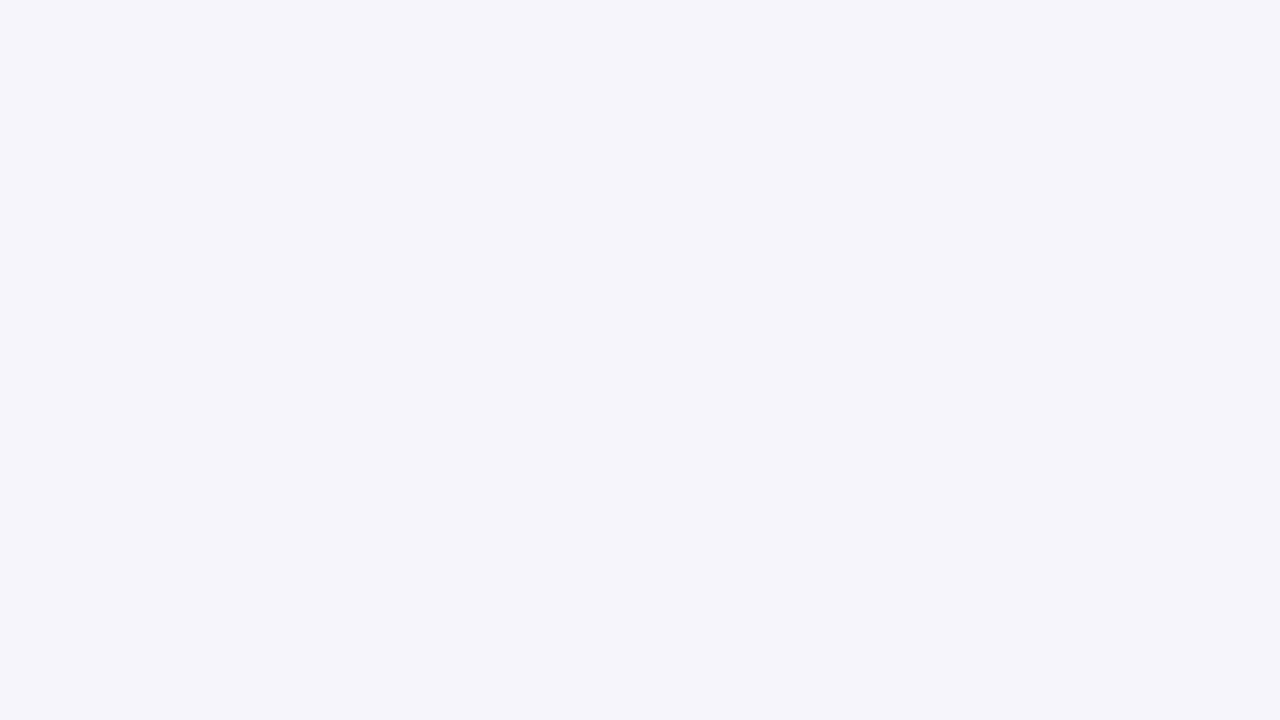

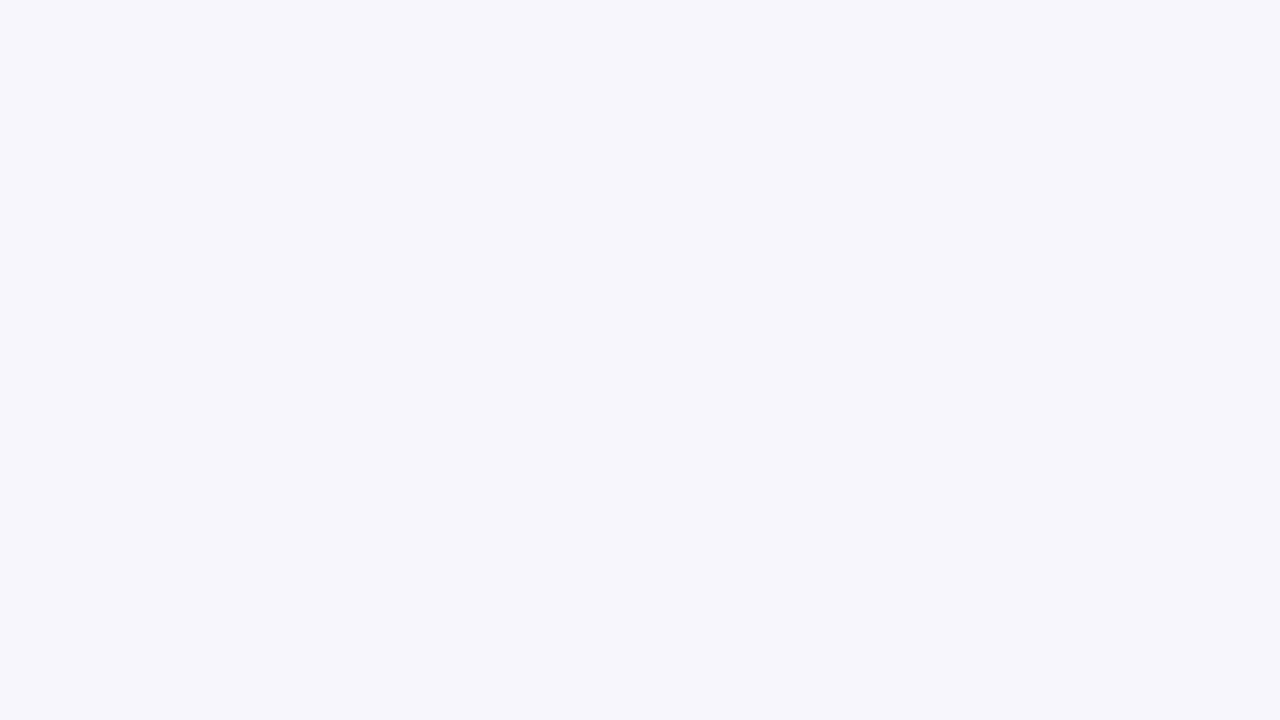